Tests dynamic loading functionality by navigating to Example 1, clicking the start button, and waiting for the "Hello World!" text to appear

Starting URL: https://the-internet.herokuapp.com/

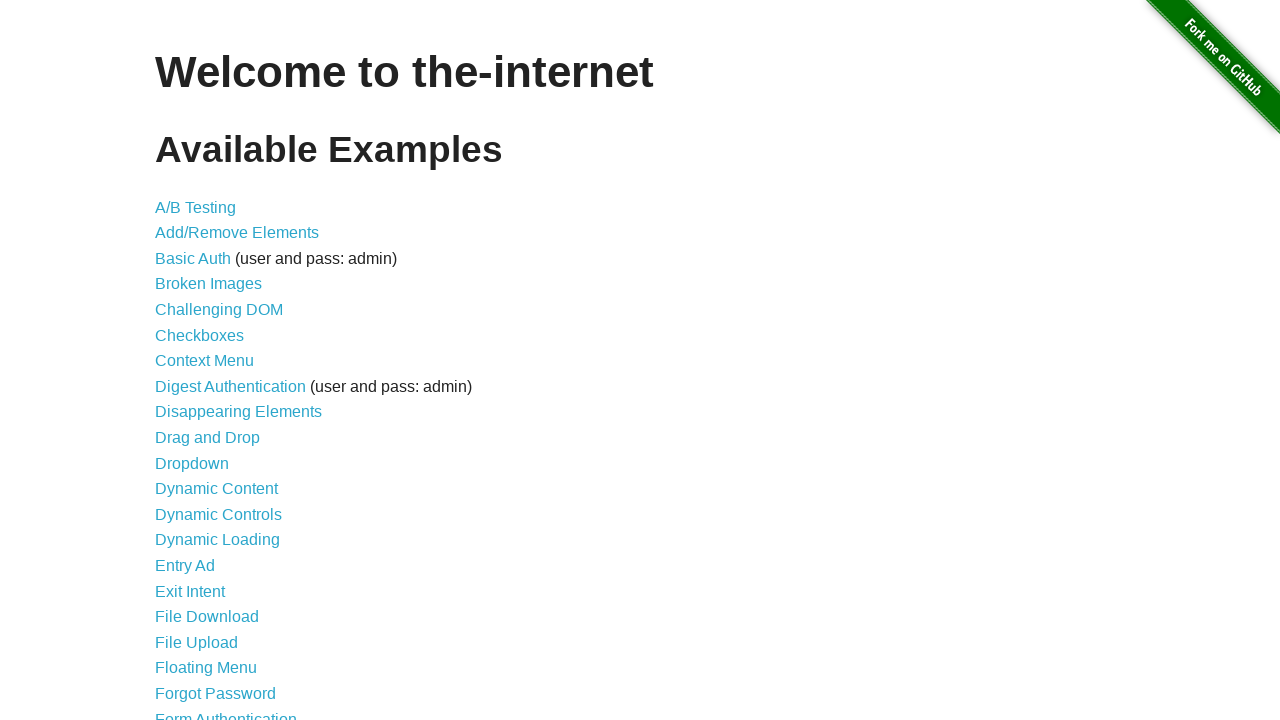

Clicked on Dynamic Loading link at (218, 540) on text=Dynamic Loading
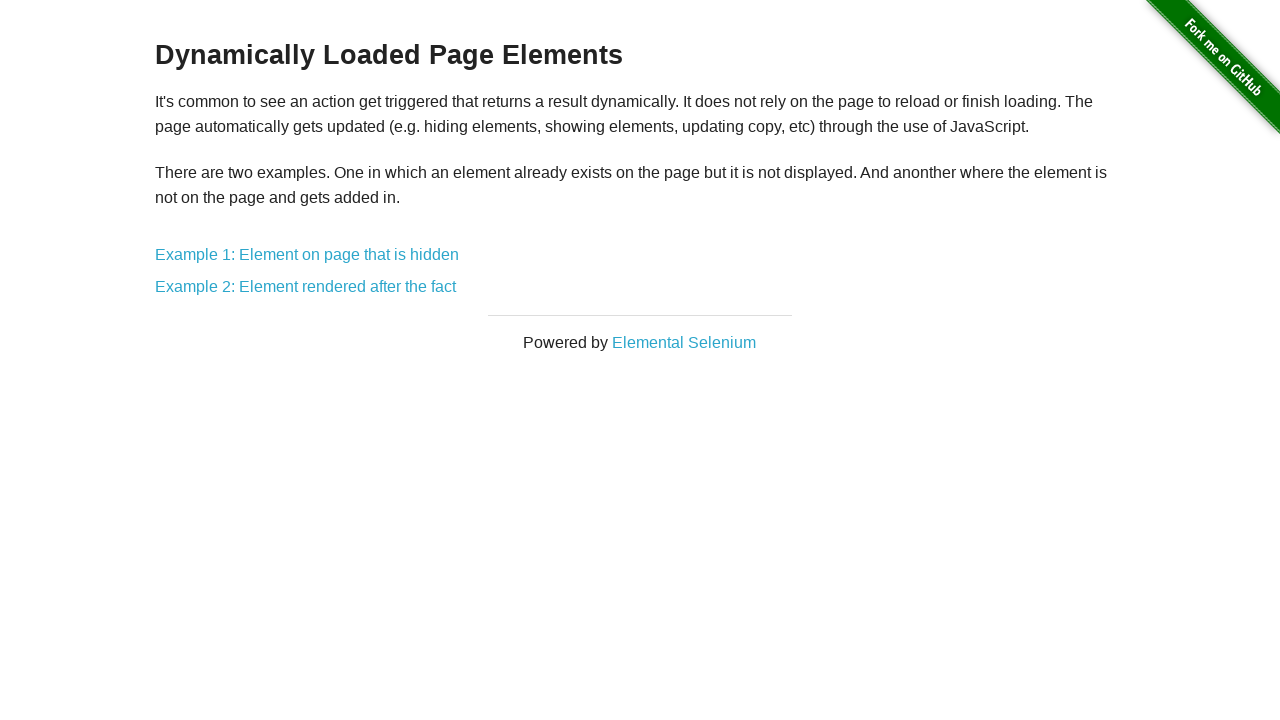

Clicked on Example 1 link at (307, 255) on text=Example 1
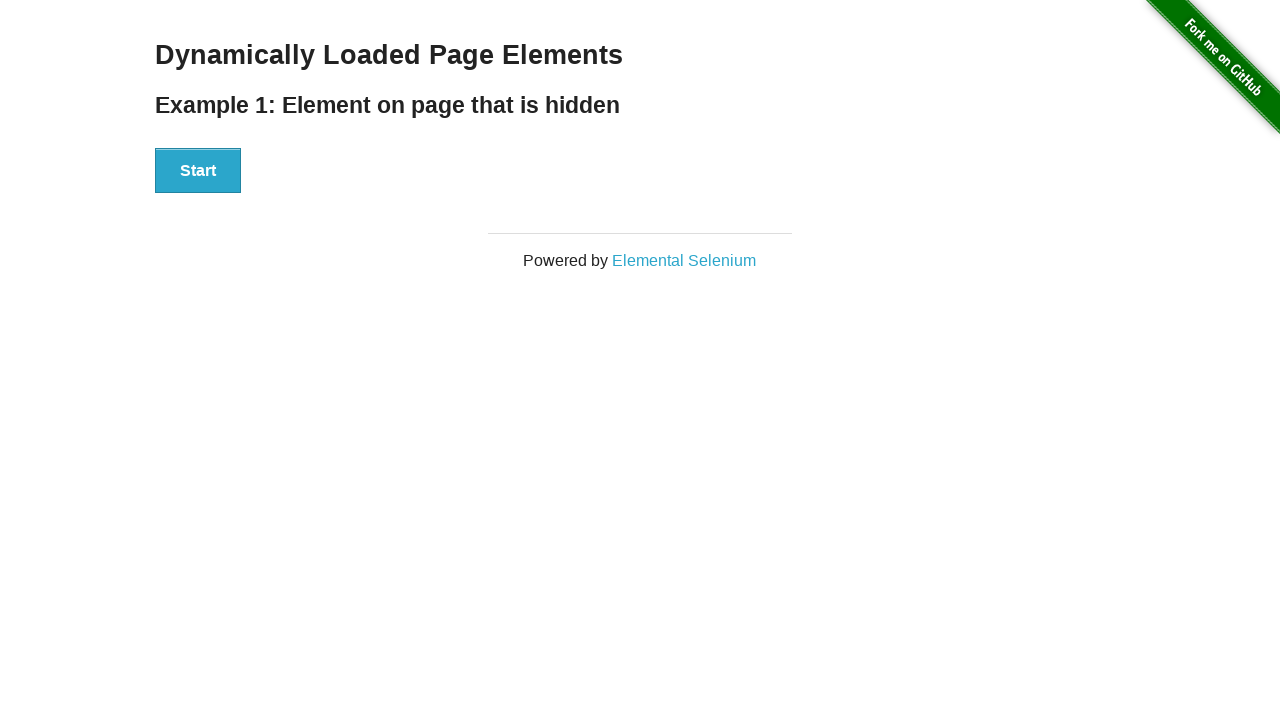

Clicked the Start button at (198, 171) on #start > button
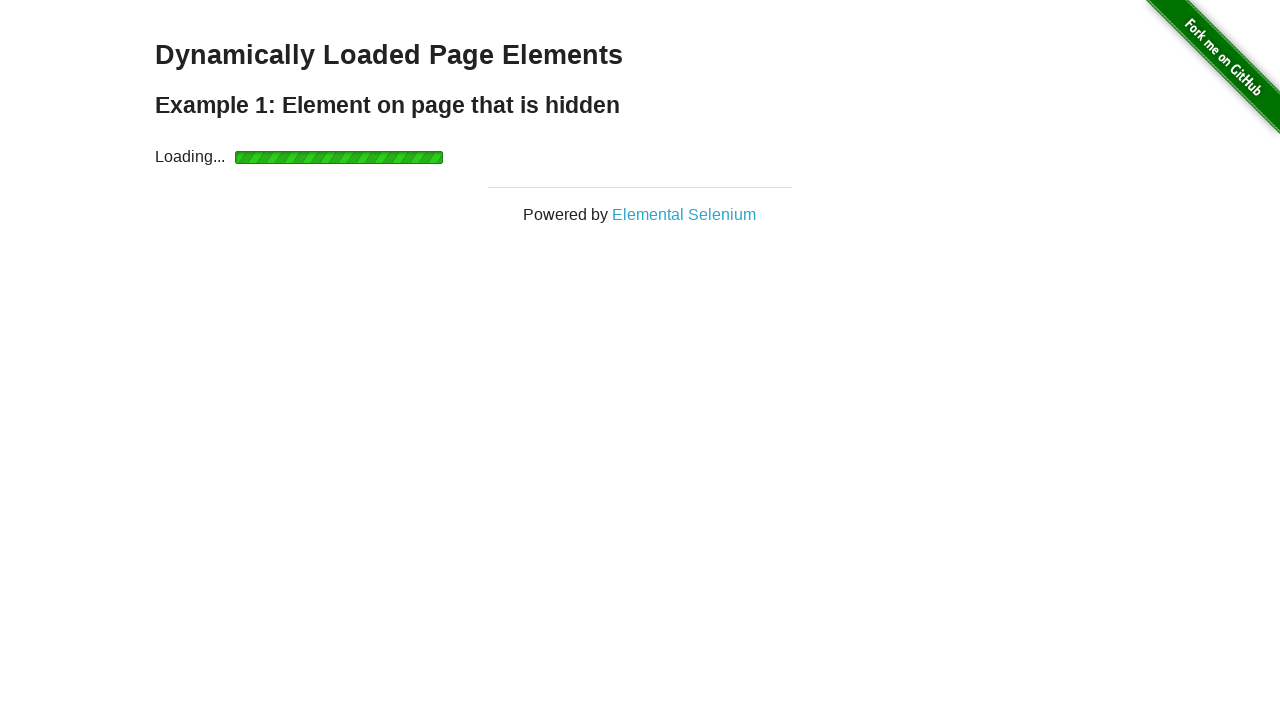

Waited for 'Hello World!' text to appear
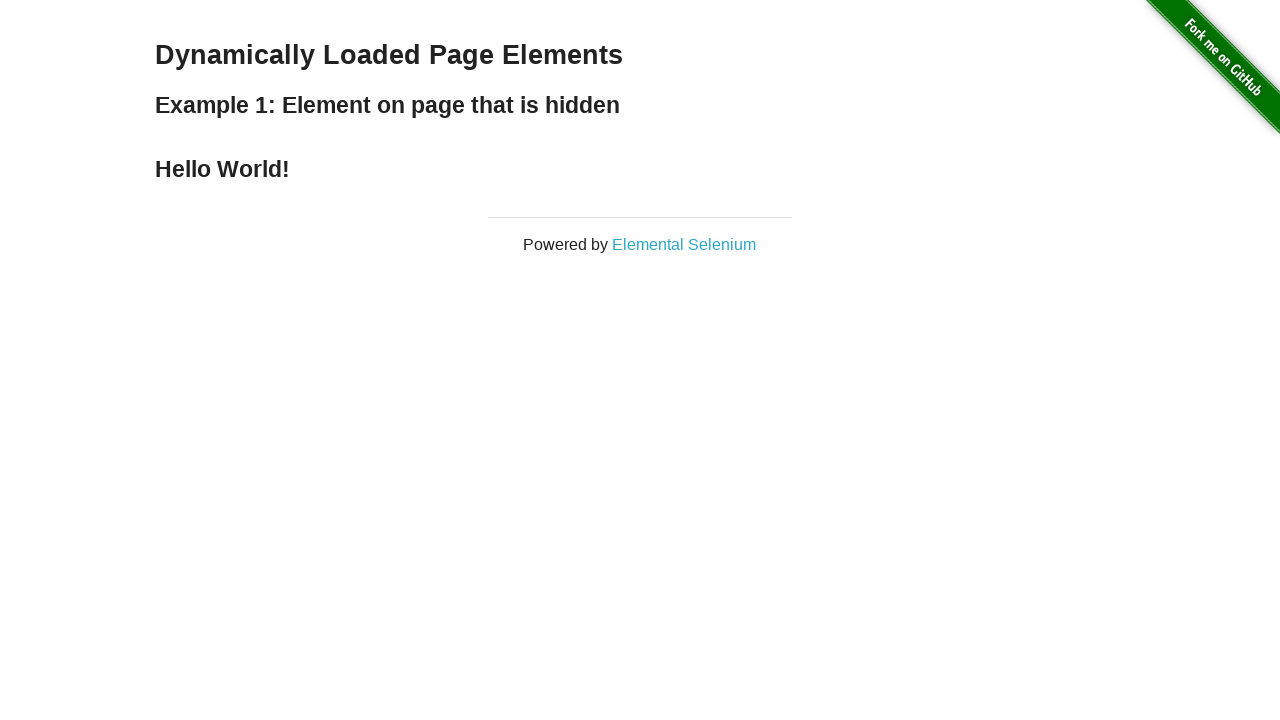

Located the result element
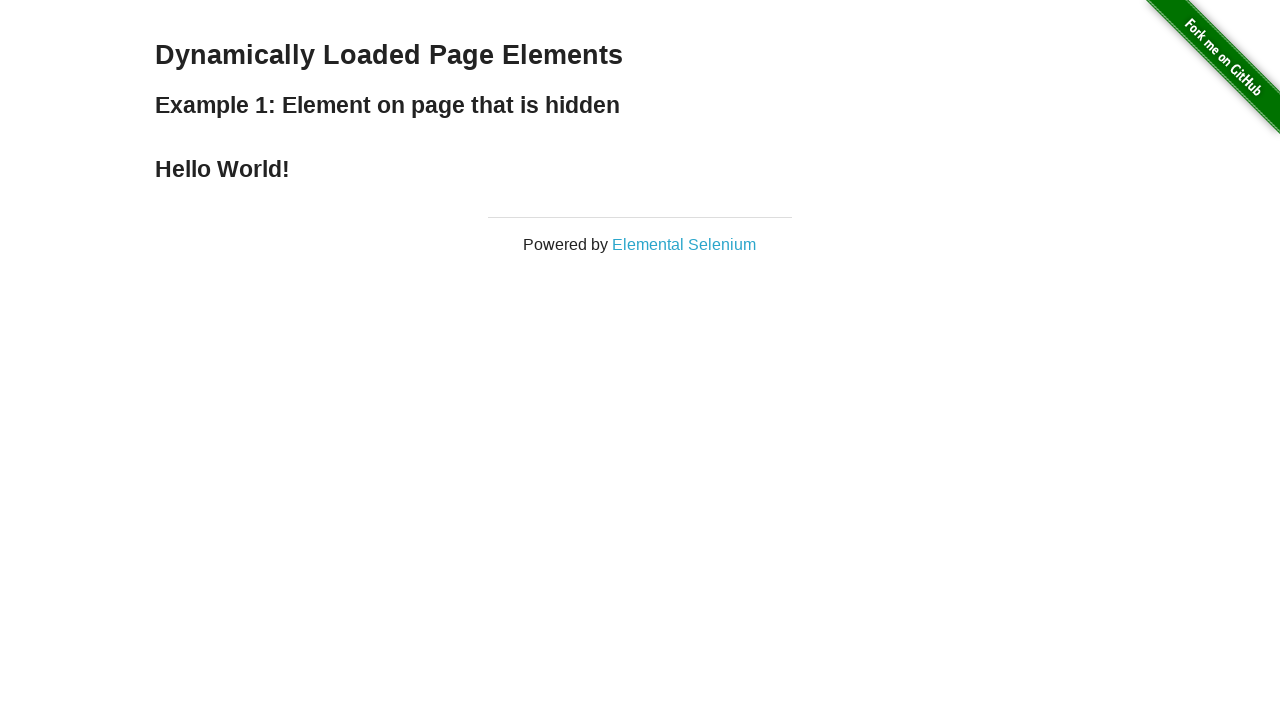

Verified that 'Hello World!' text is displayed
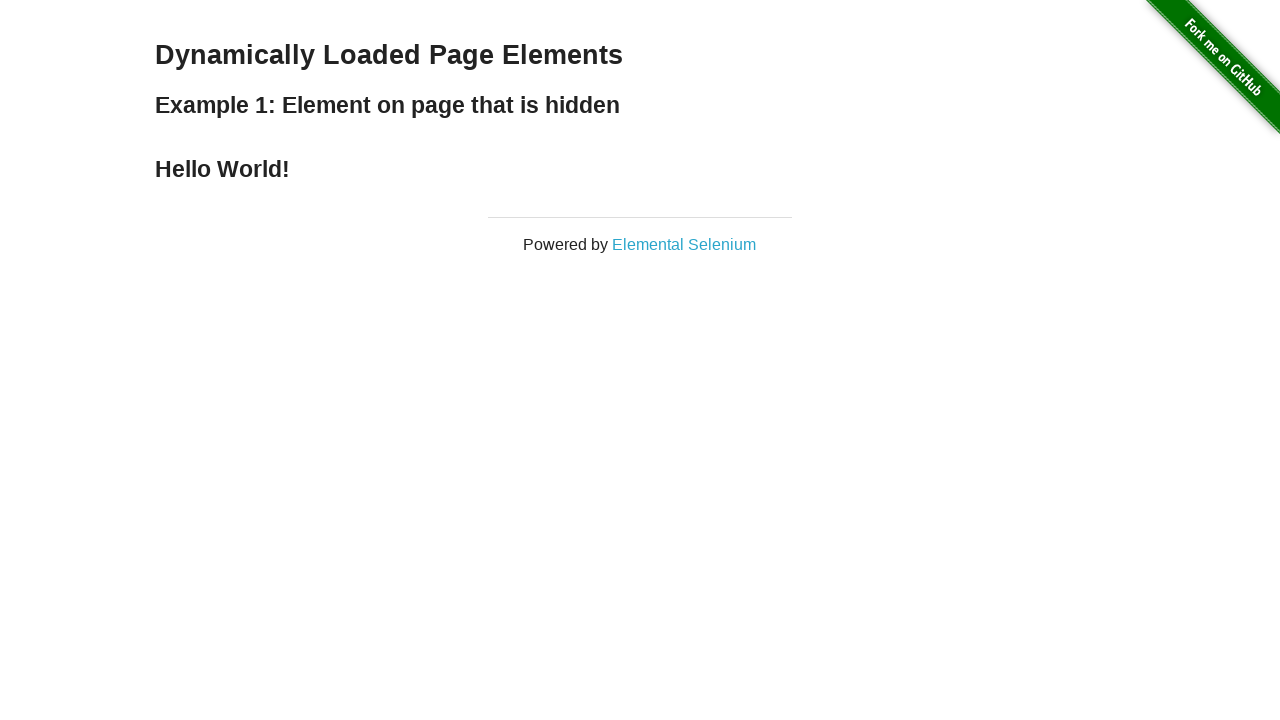

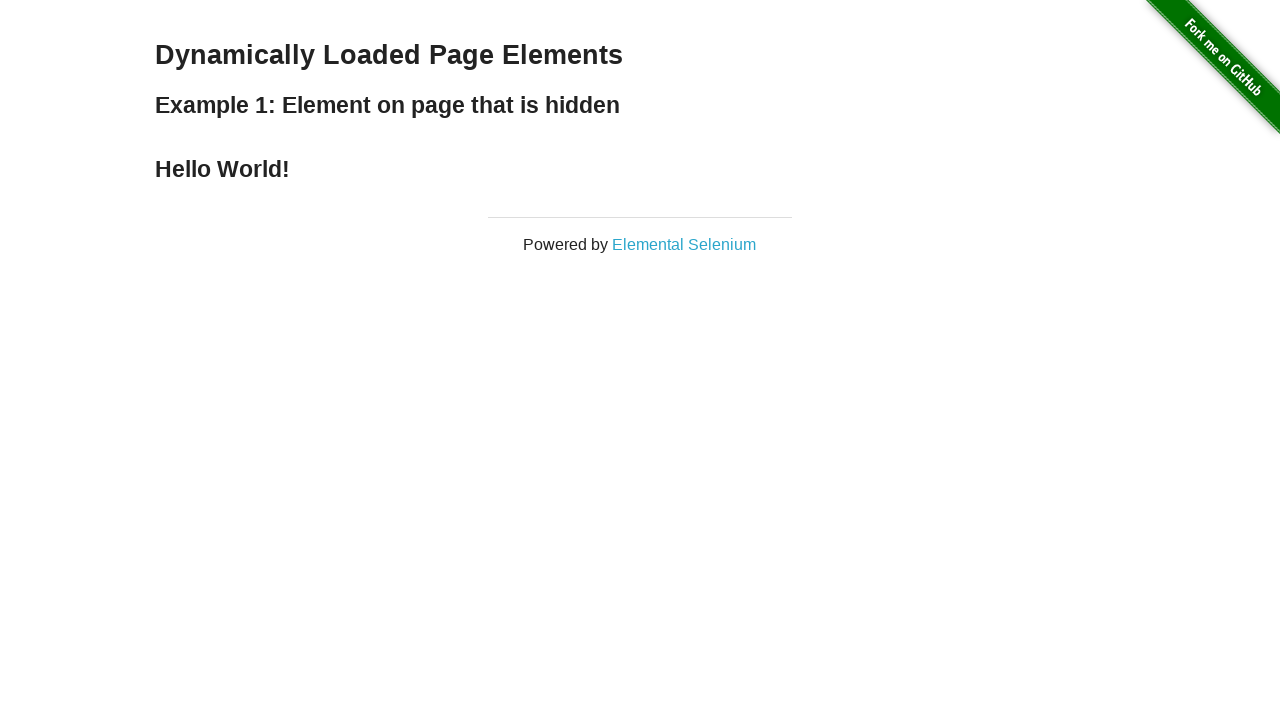